Tests registration form validation with valid username and empty password field

Starting URL: https://anatoly-karpovich.github.io/demo-login-form/

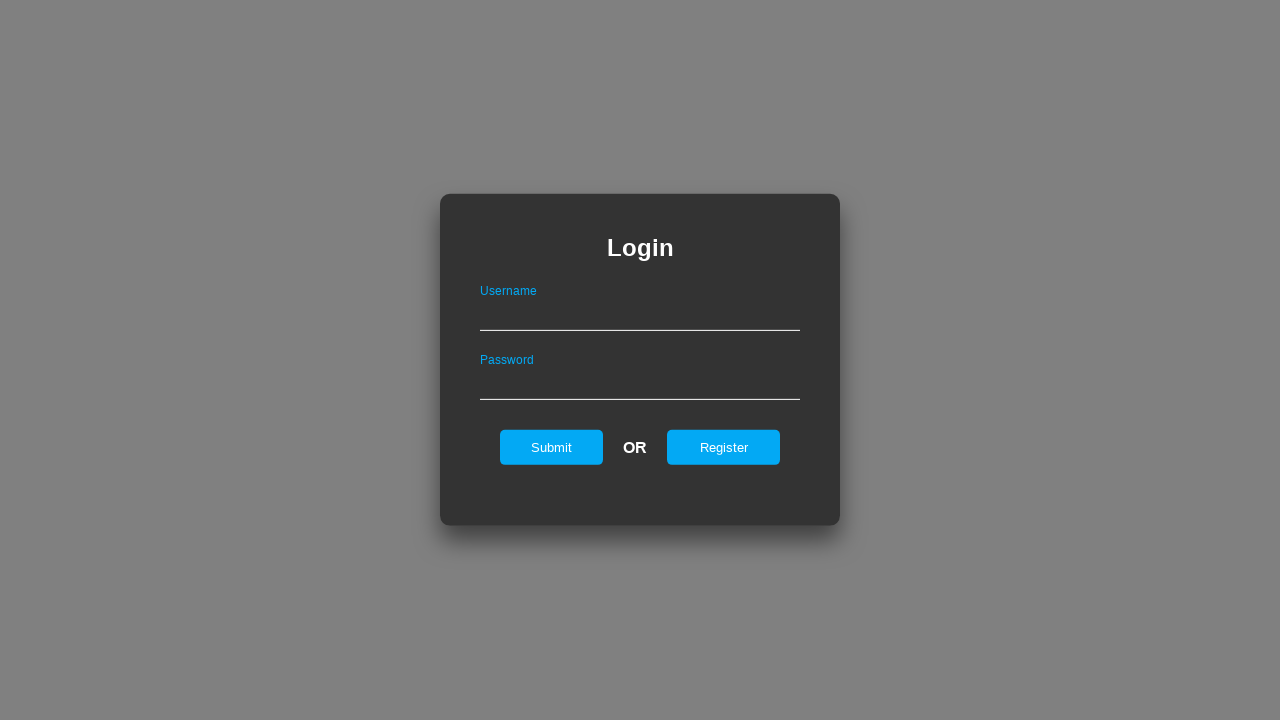

Clicked register button to show registration form at (724, 447) on #registerOnLogin
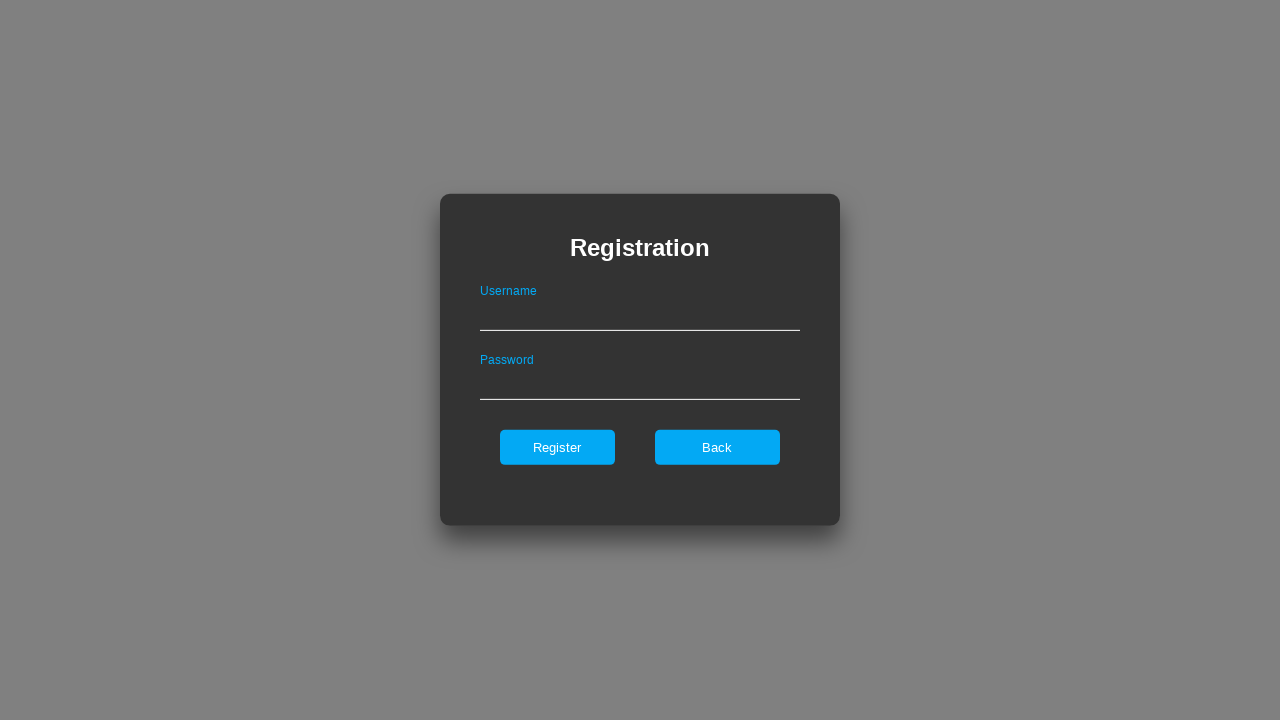

Filled username field with 'validUsername1' on #userNameOnRegister
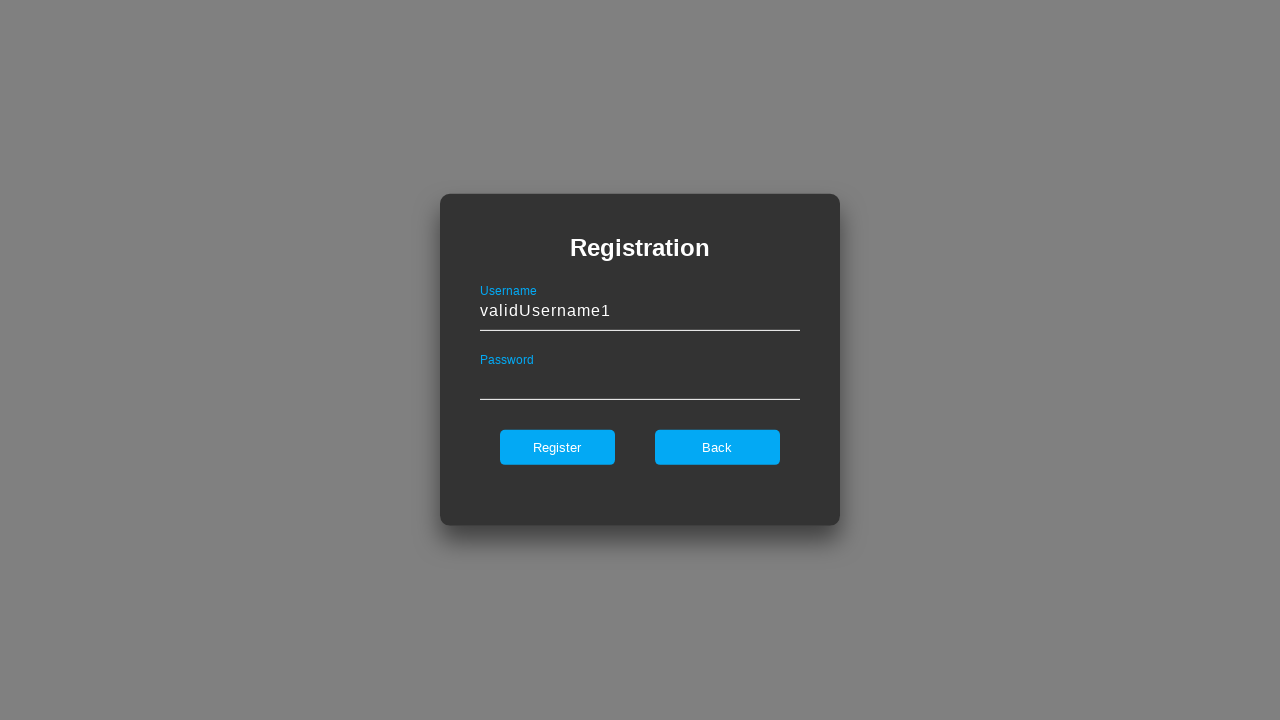

Left password field empty on #passwordOnRegister
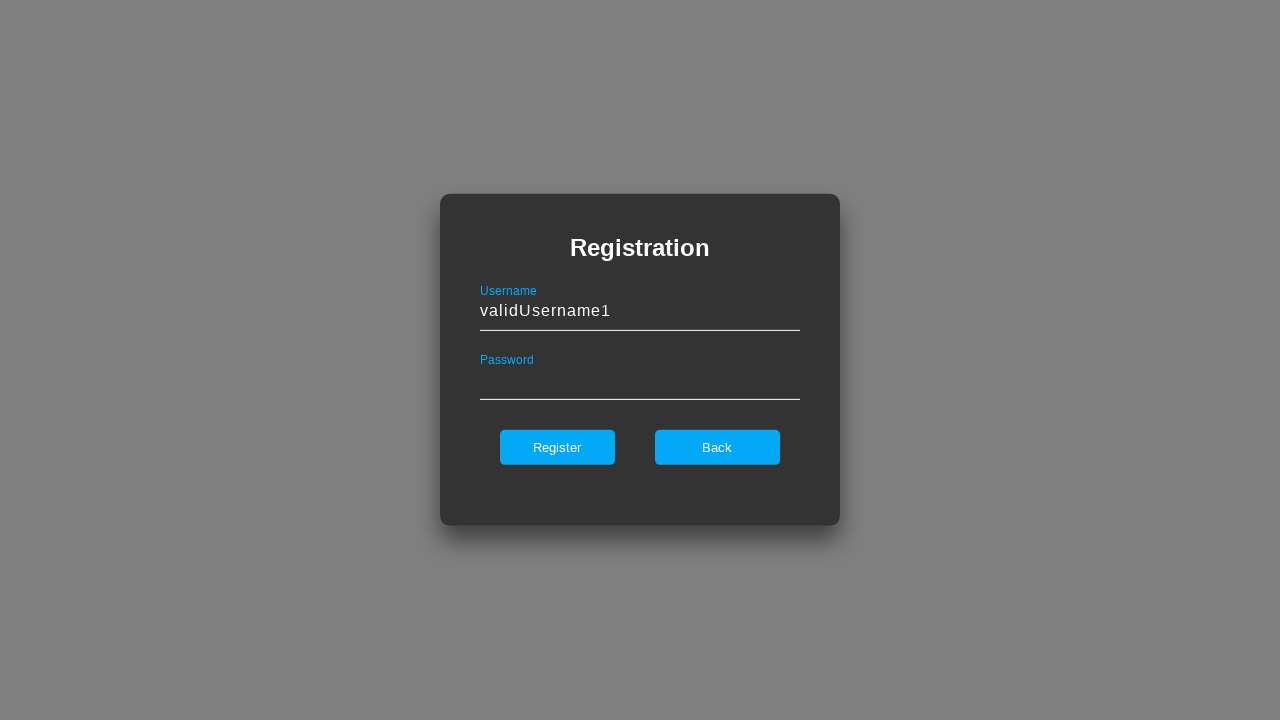

Clicked register button to submit form at (557, 447) on #register
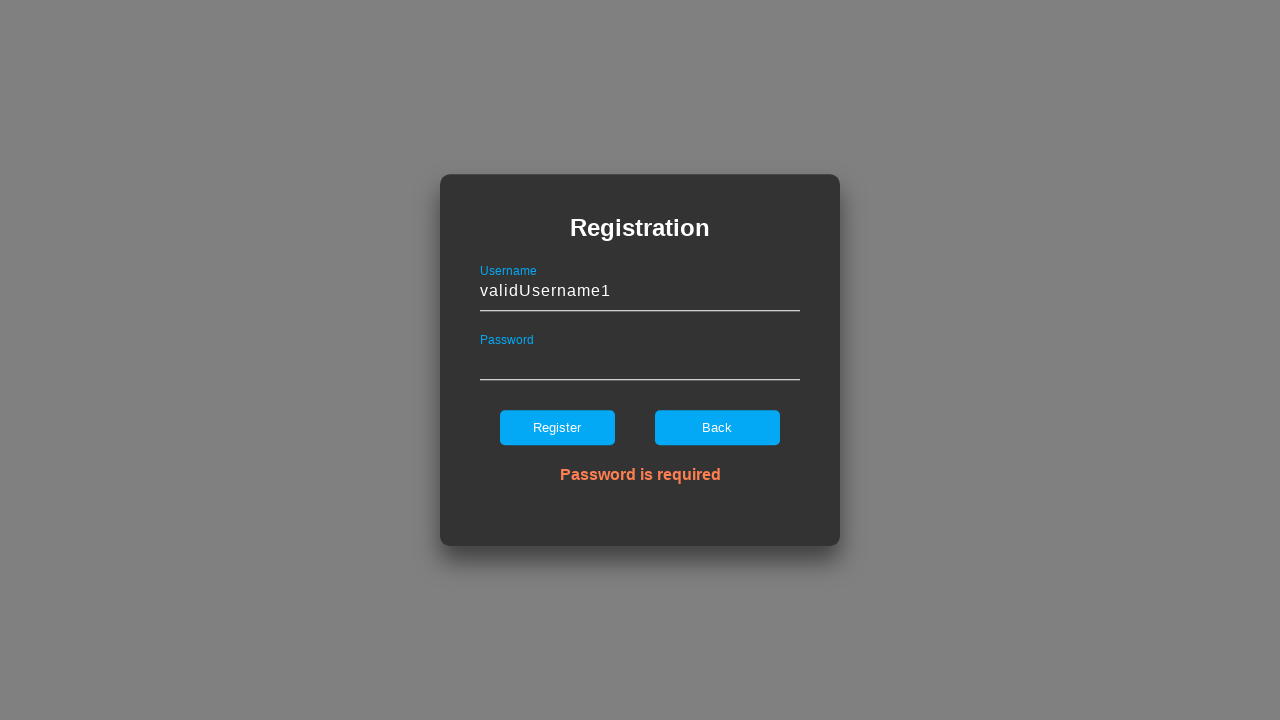

Verified error message 'Password is required' is displayed
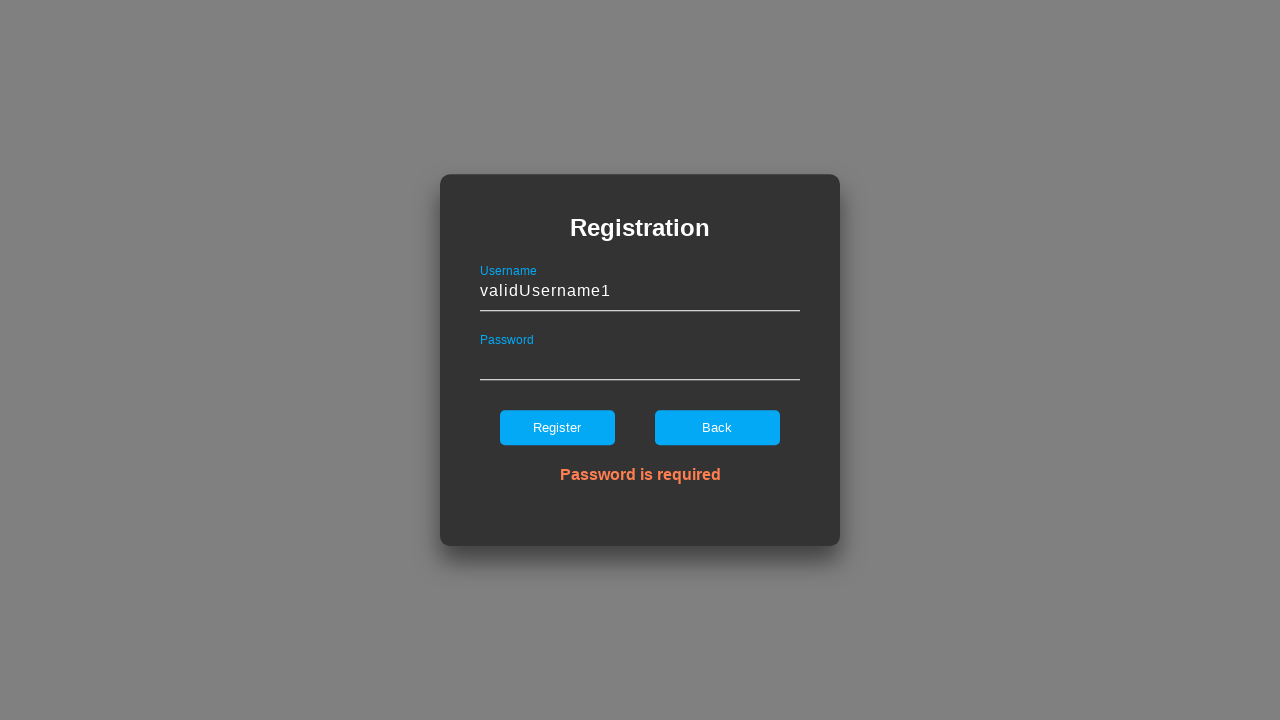

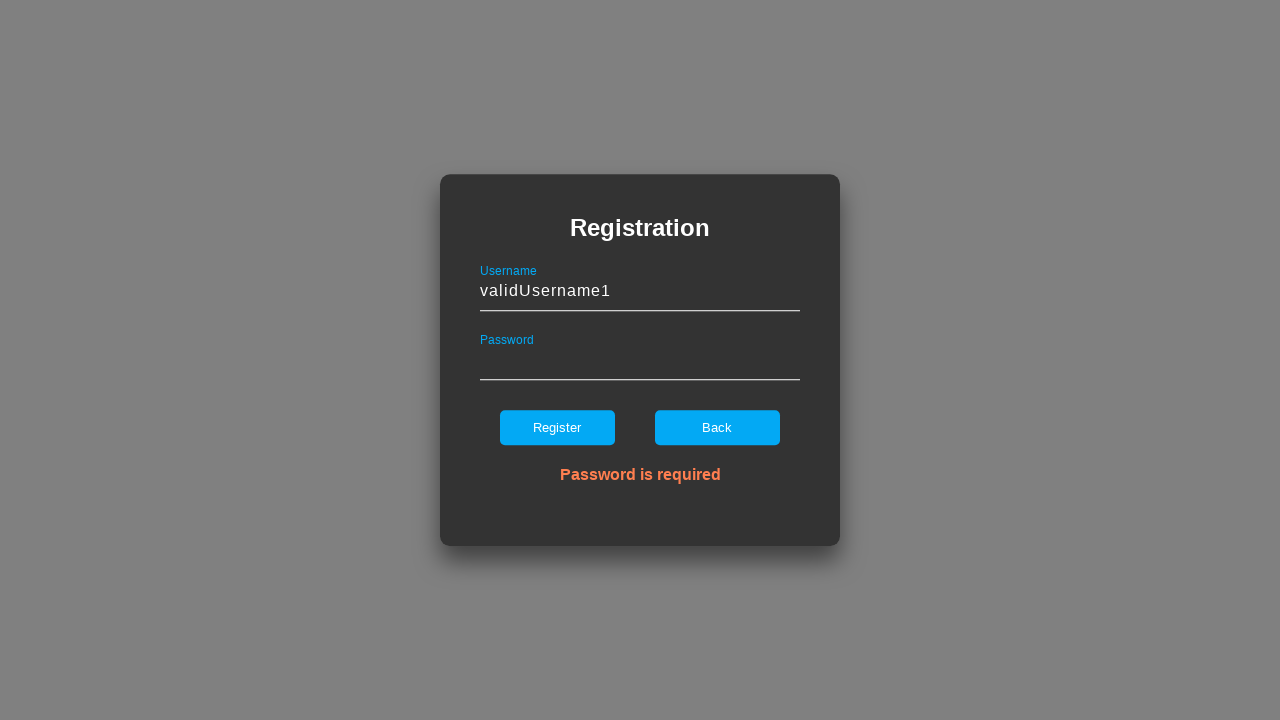